Tests dropdown selection functionality by selecting options using different methods (index, value, and visible text)

Starting URL: https://www.globalsqa.com/demo-site/select-dropdown-menu/

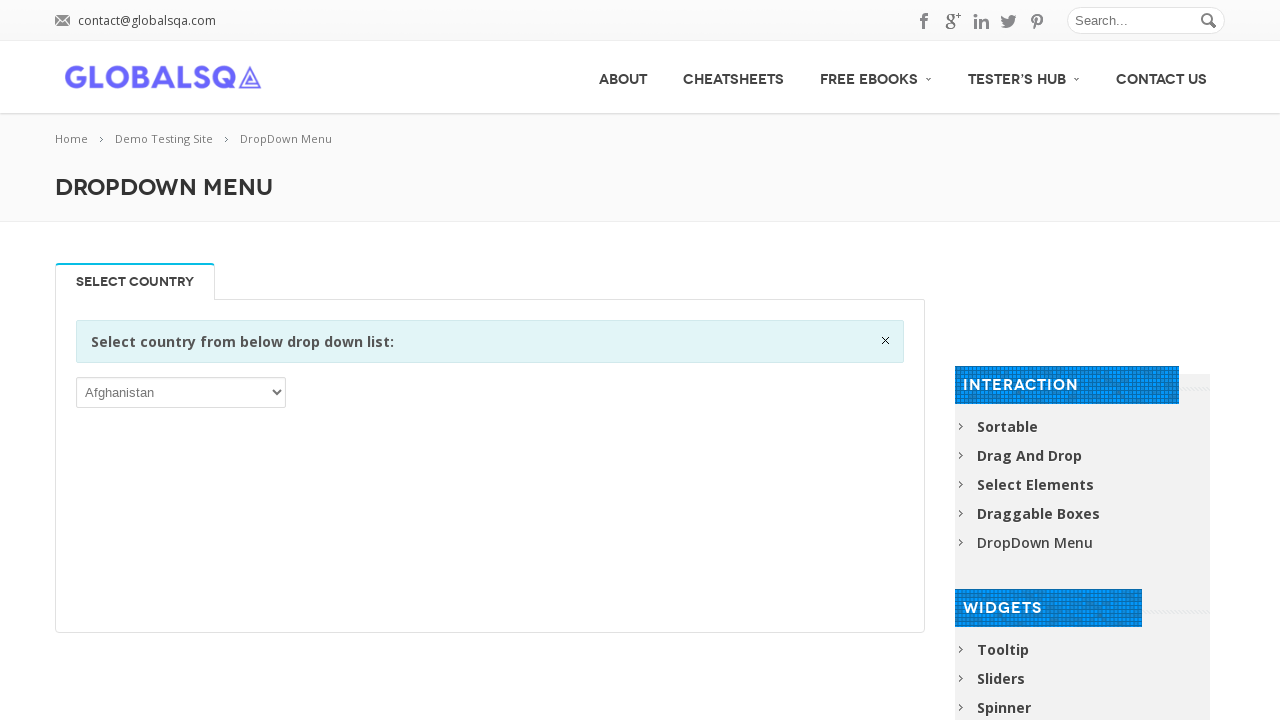

Waited for dropdown selector to be available
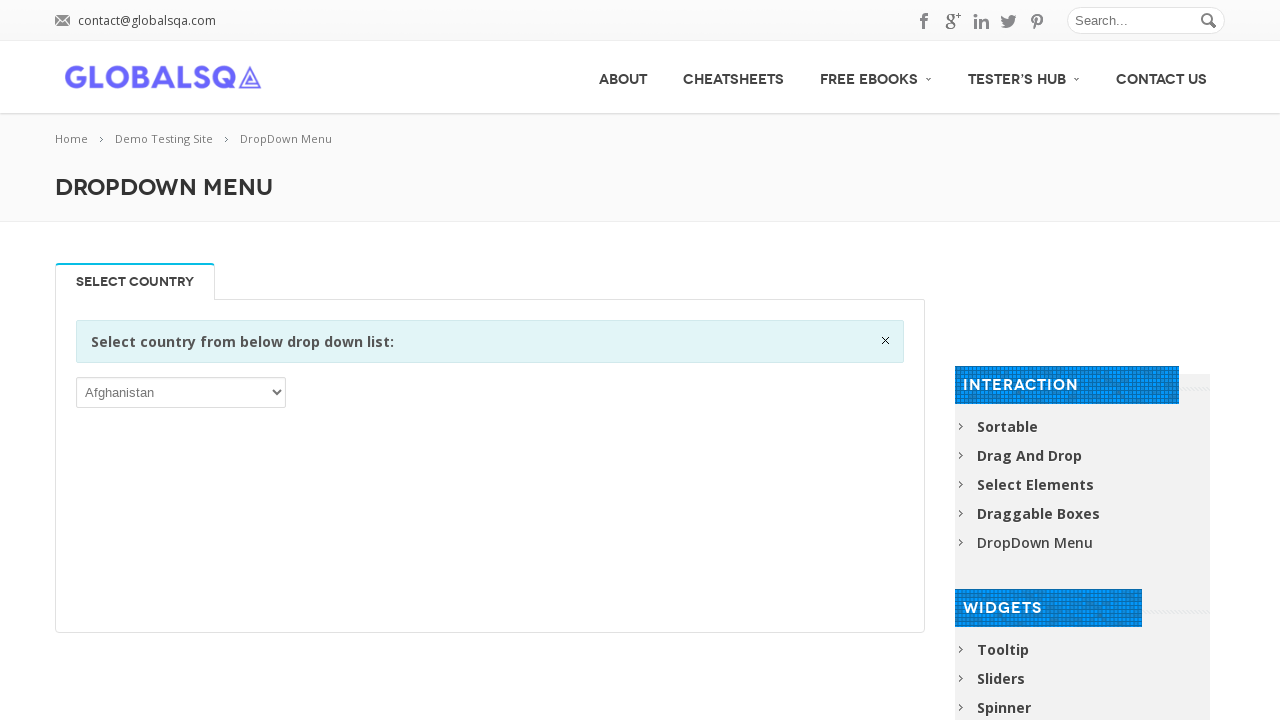

Selected dropdown option by index (index 5) on select
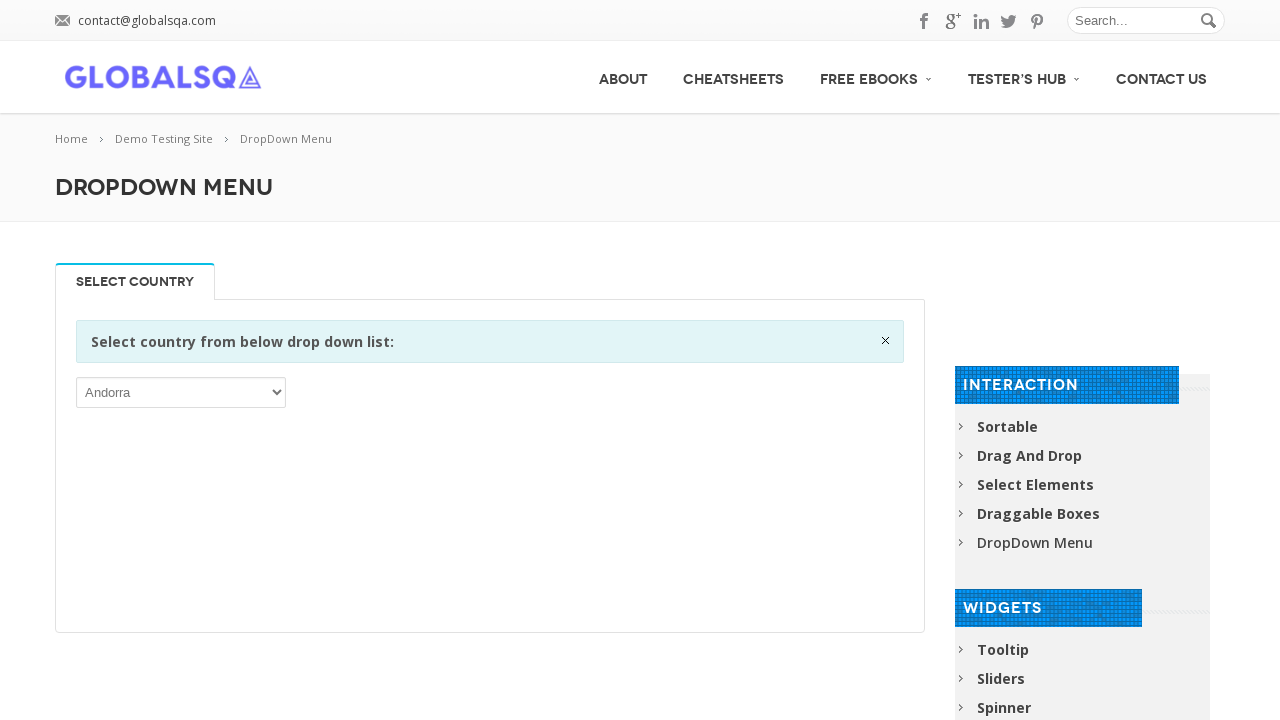

Selected dropdown option by value (ALB) on select
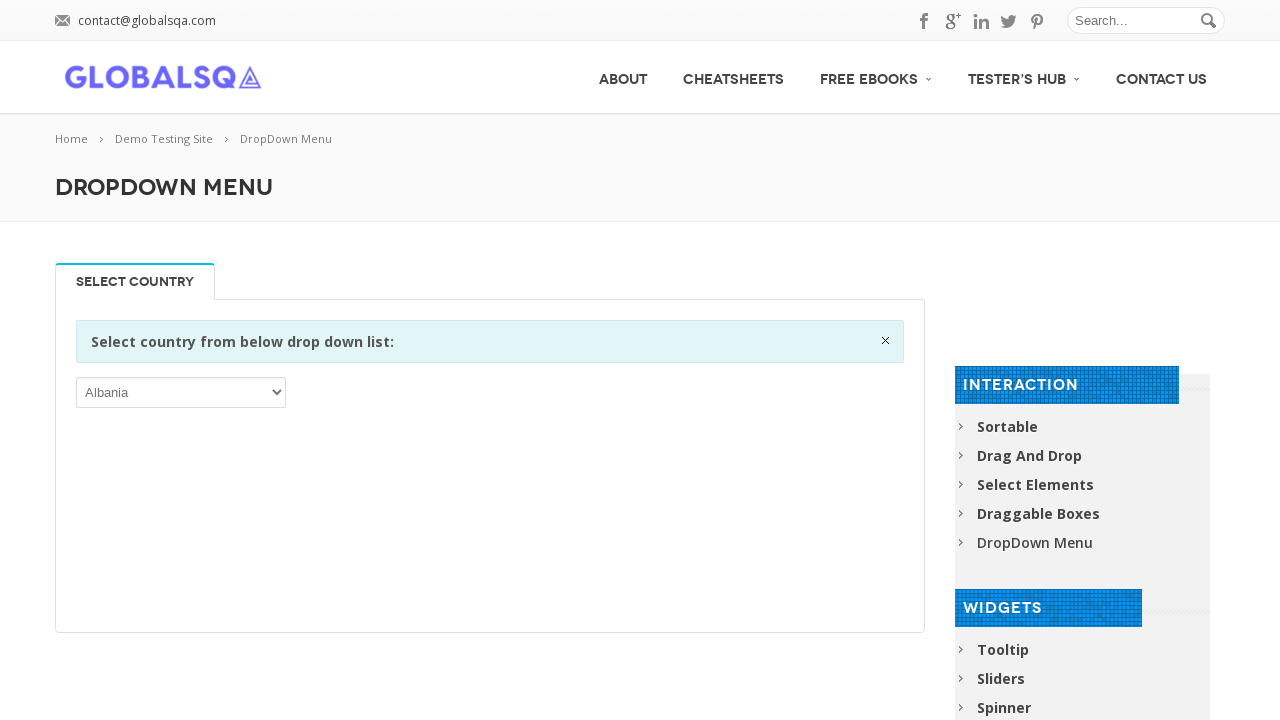

Selected dropdown option by visible text (Argentina) on select
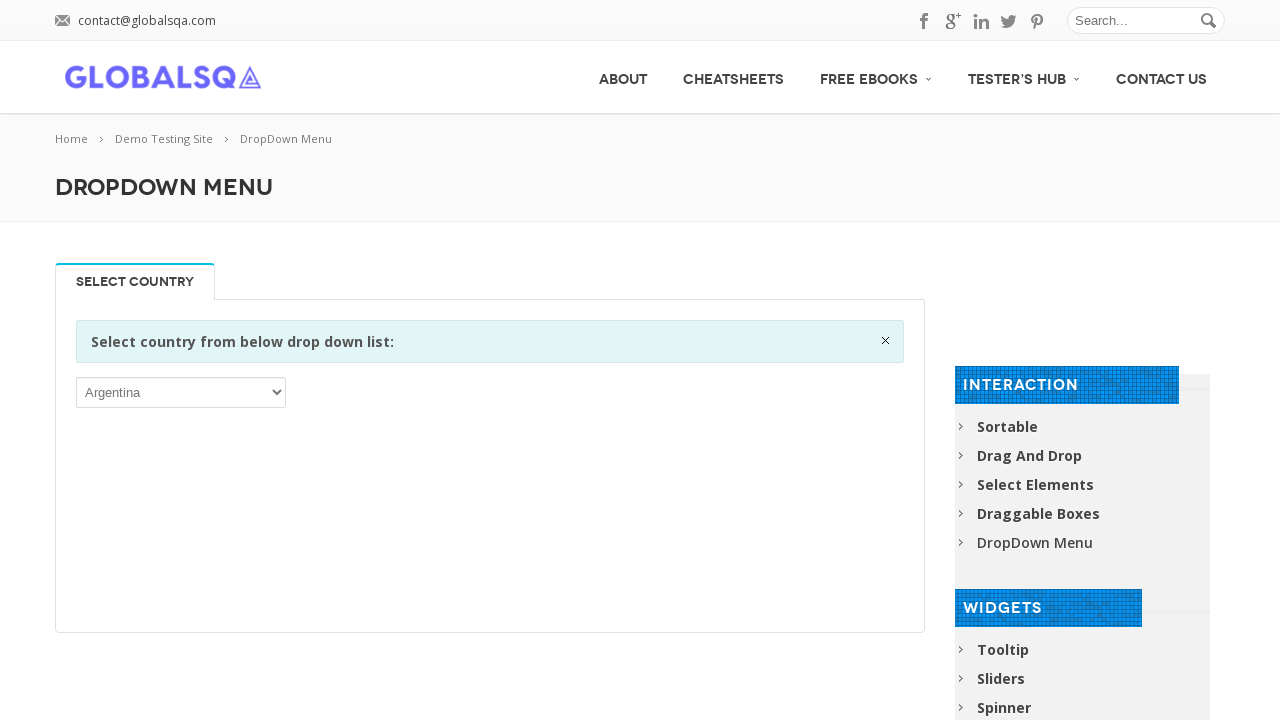

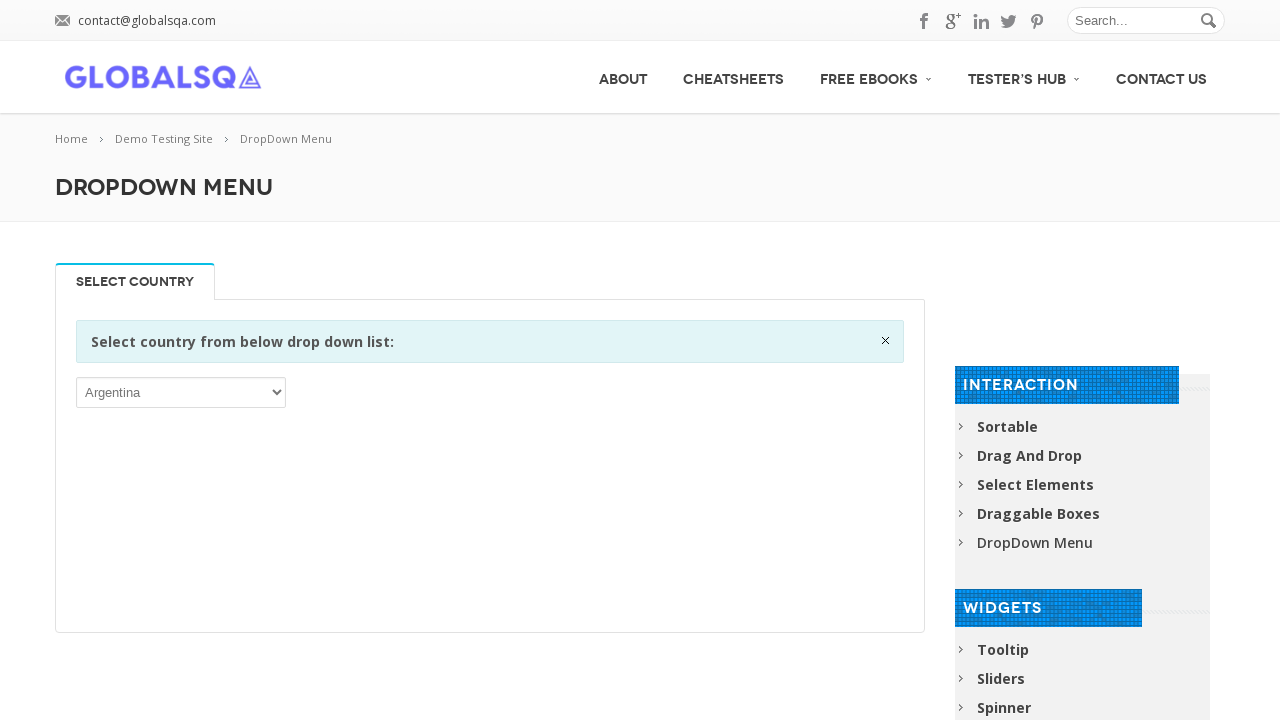